Tests a practice form by filling in name and email fields, selecting options from a dropdown, checking a checkbox, and submitting the form to verify success message

Starting URL: https://www.rahulshettyacademy.com/angularpractice/

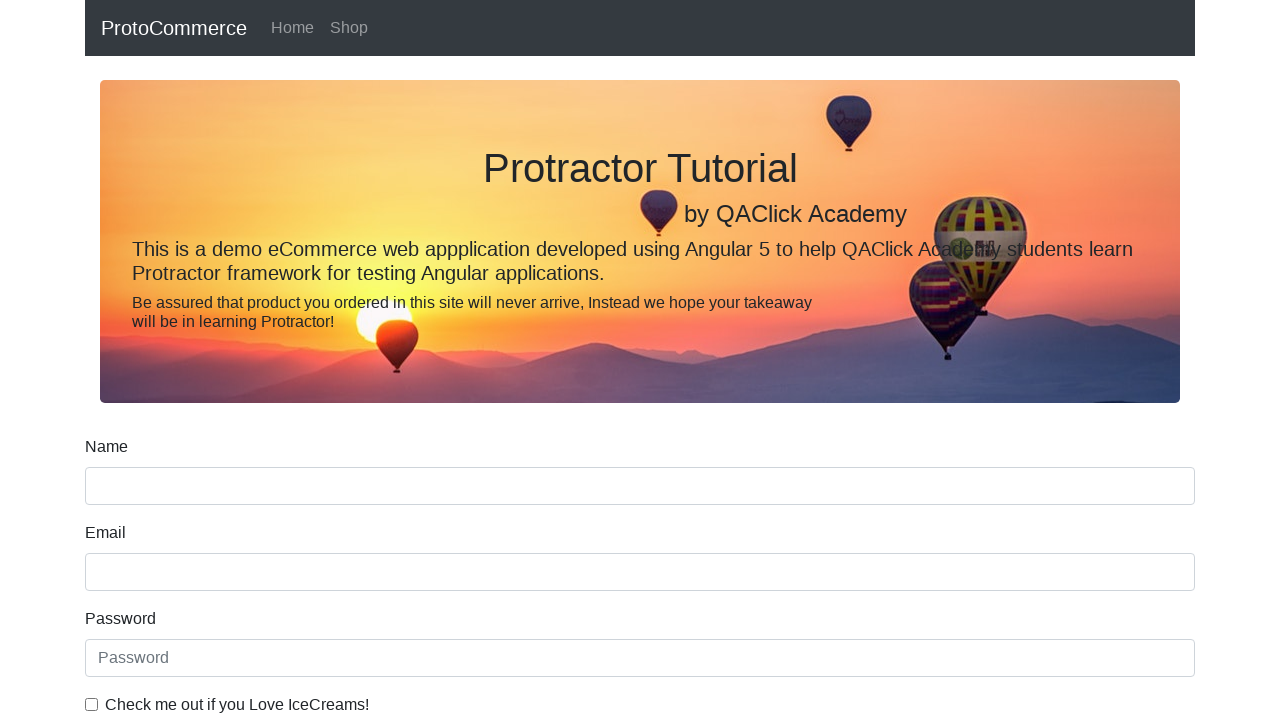

Filled name field with 'Raj' on input[name='name']
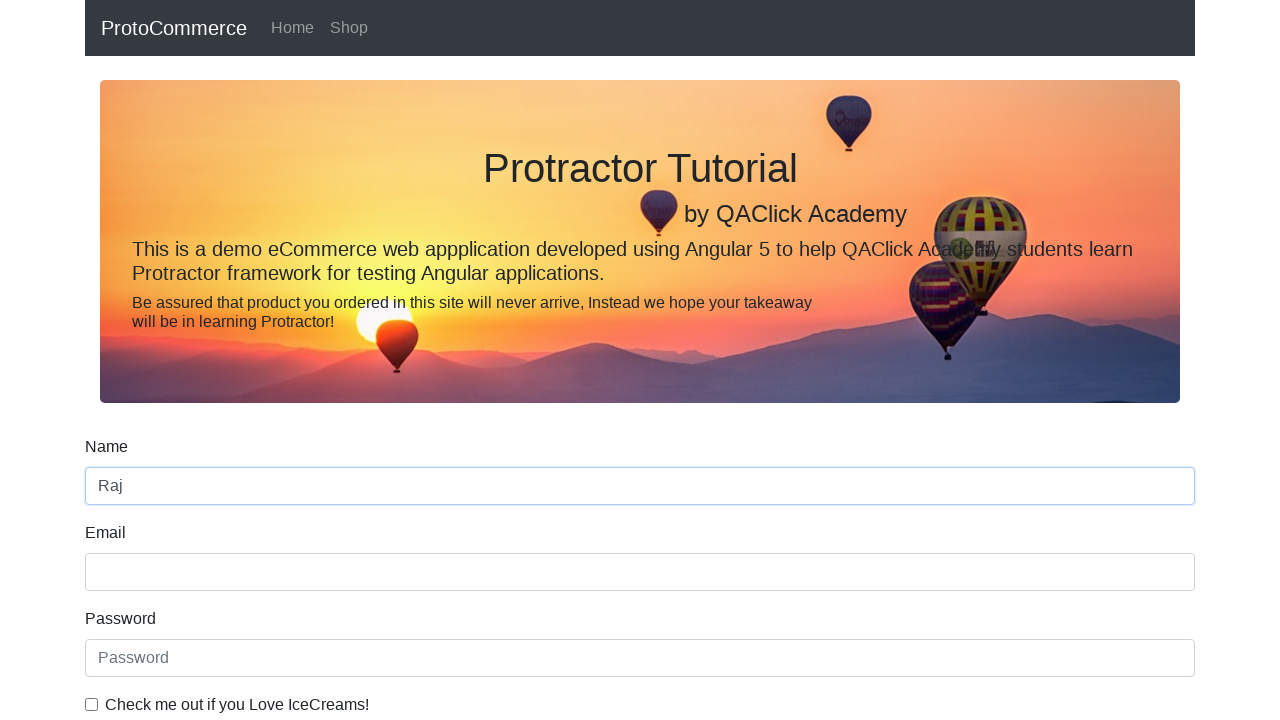

Filled email field with 'rax@dxxx.com' on input[name='email']
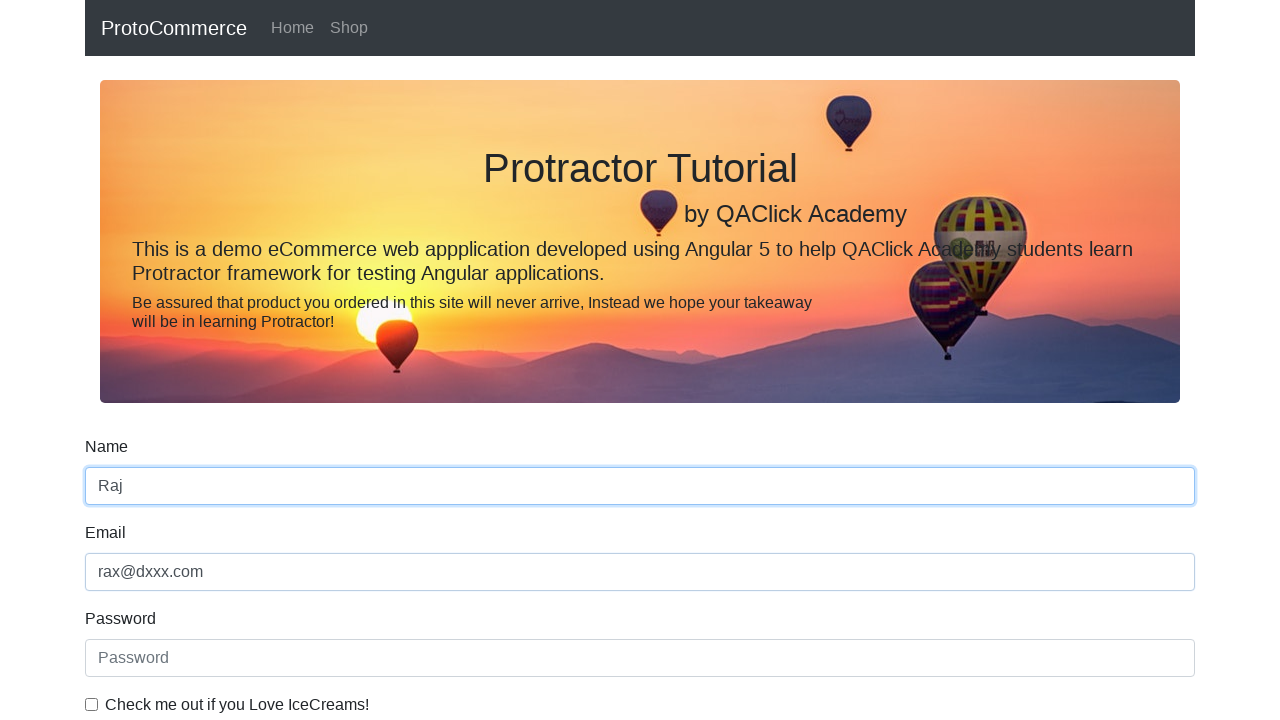

Checked the checkbox at (92, 704) on #exampleCheck1
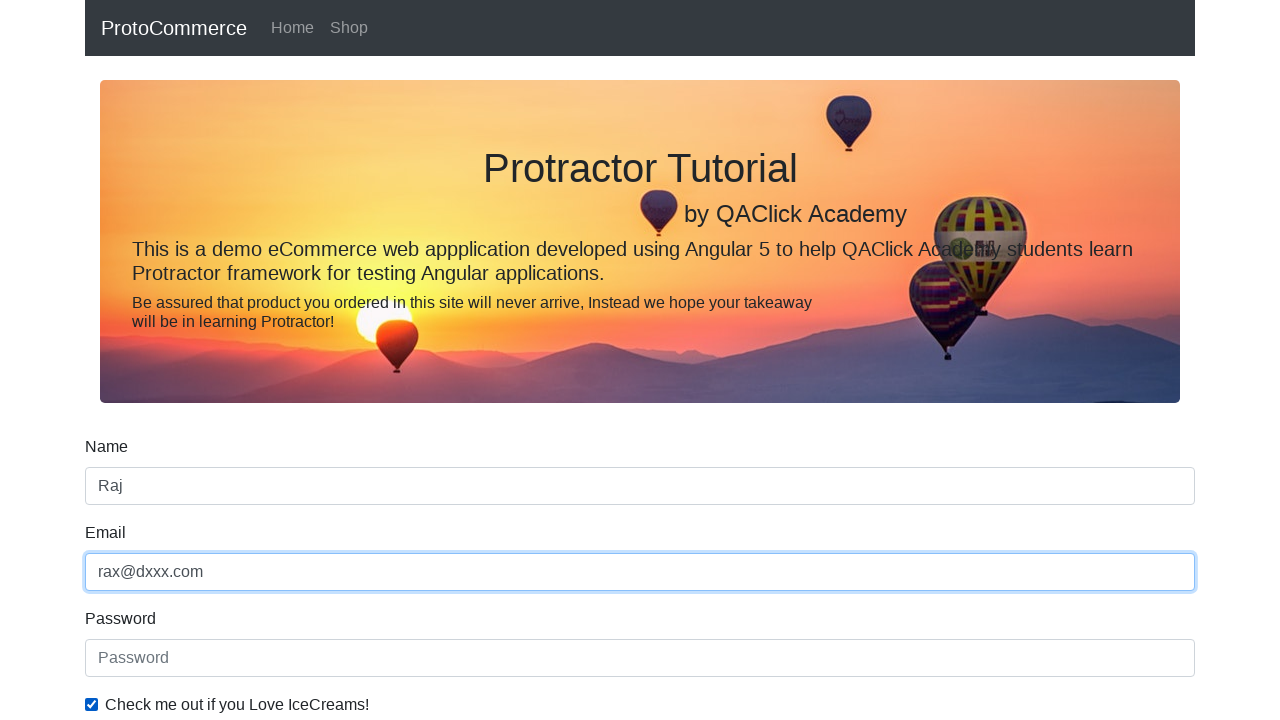

Selected 'Female' from dropdown on #exampleFormControlSelect1
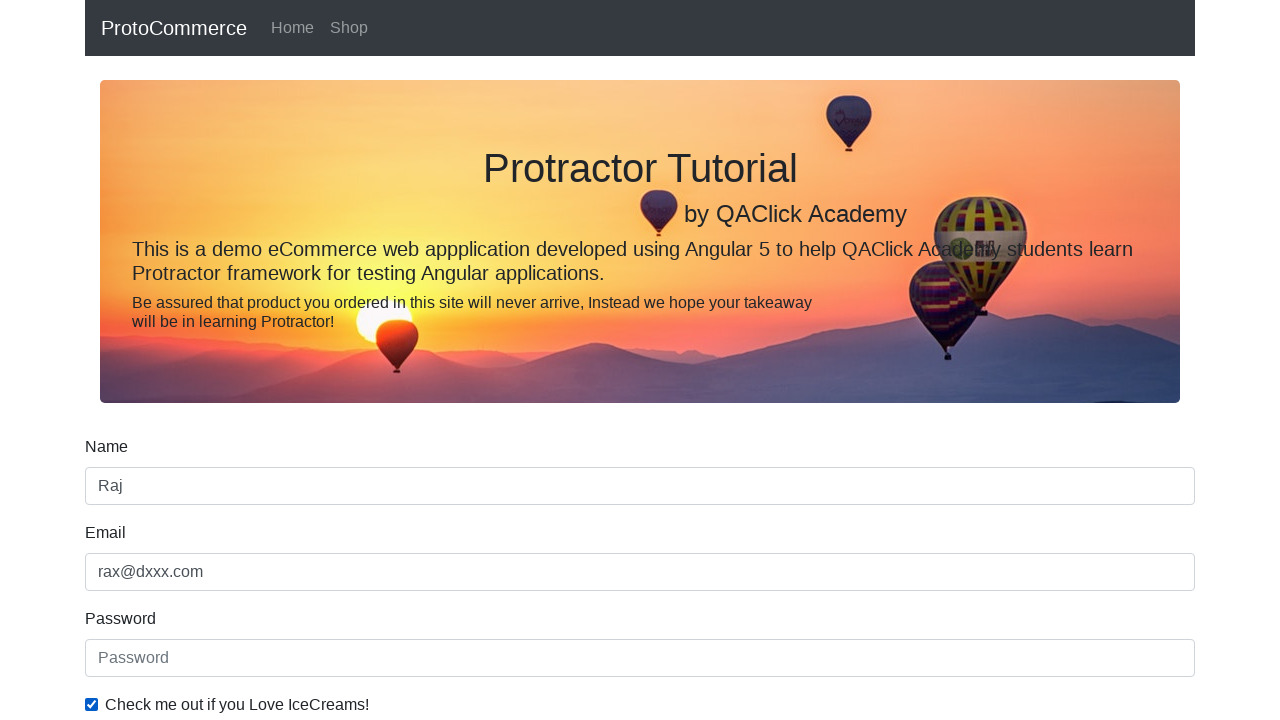

Selected option at index 0 (Male) from dropdown on #exampleFormControlSelect1
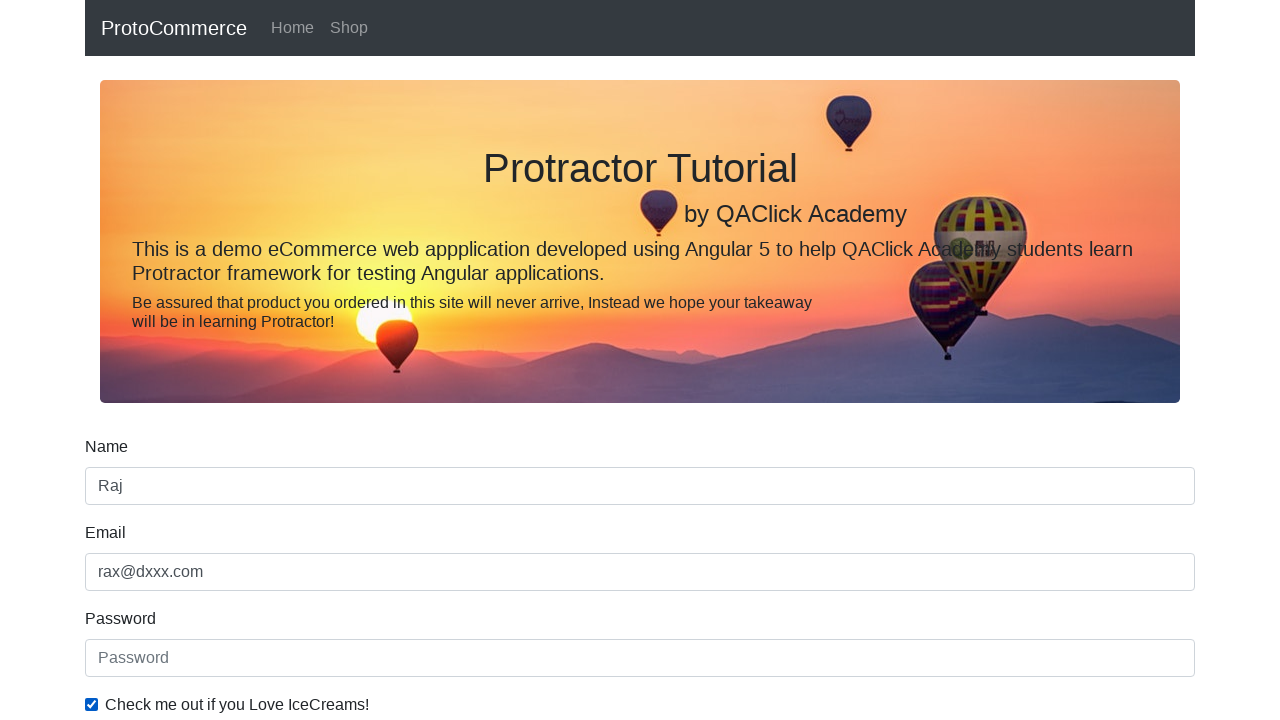

Clicked form submit button at (123, 491) on xpath=//input[@type='submit']
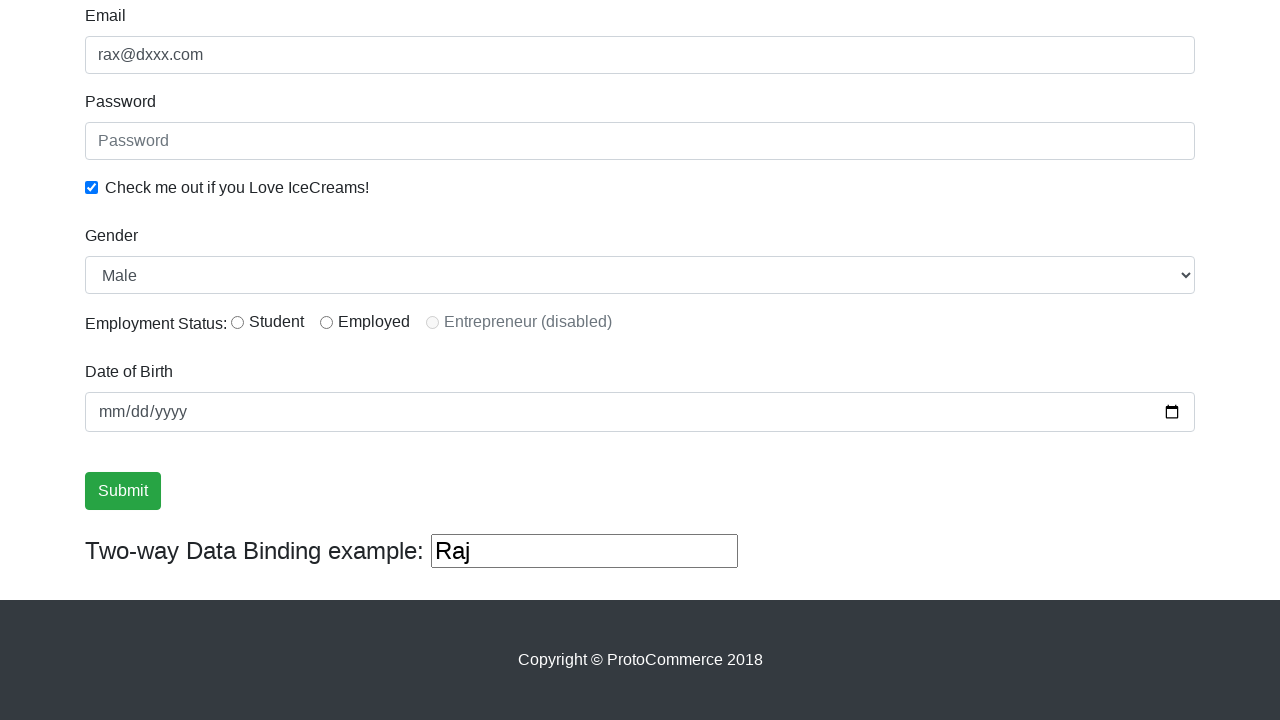

Success message appeared
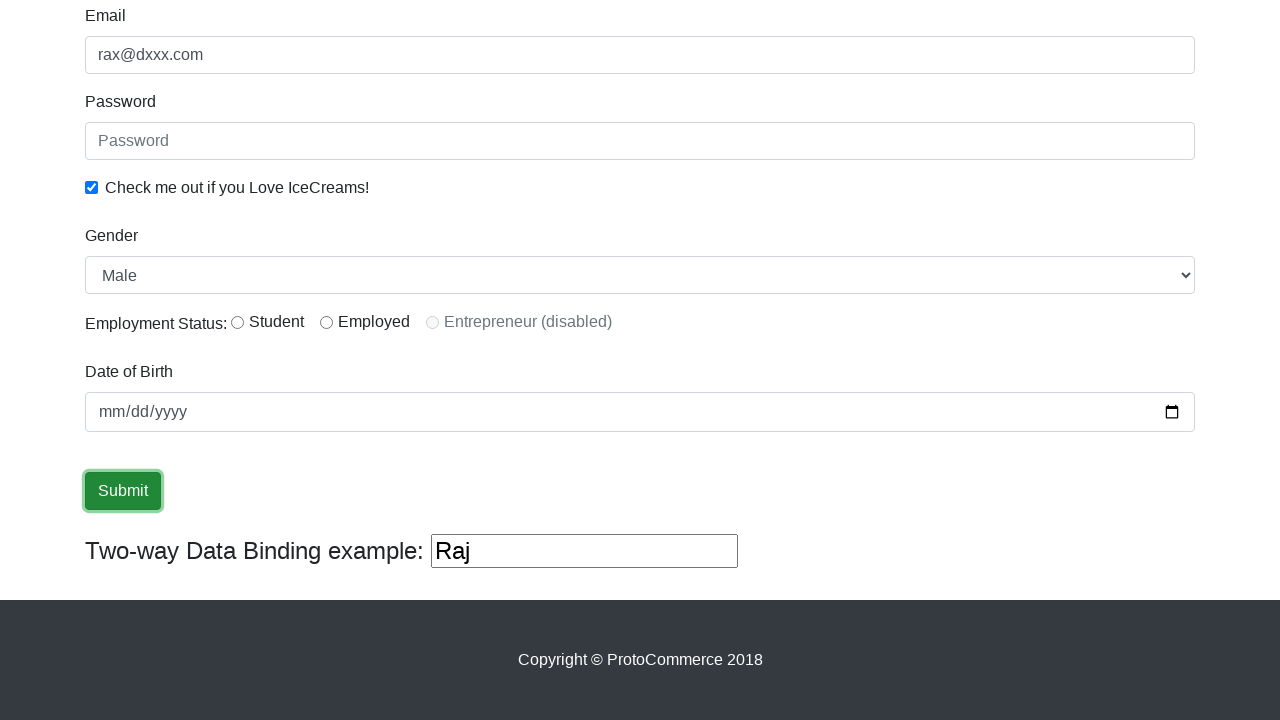

Retrieved success message text: '
                    ×
                    Success! The Form has been submitted successfully!.
                  '
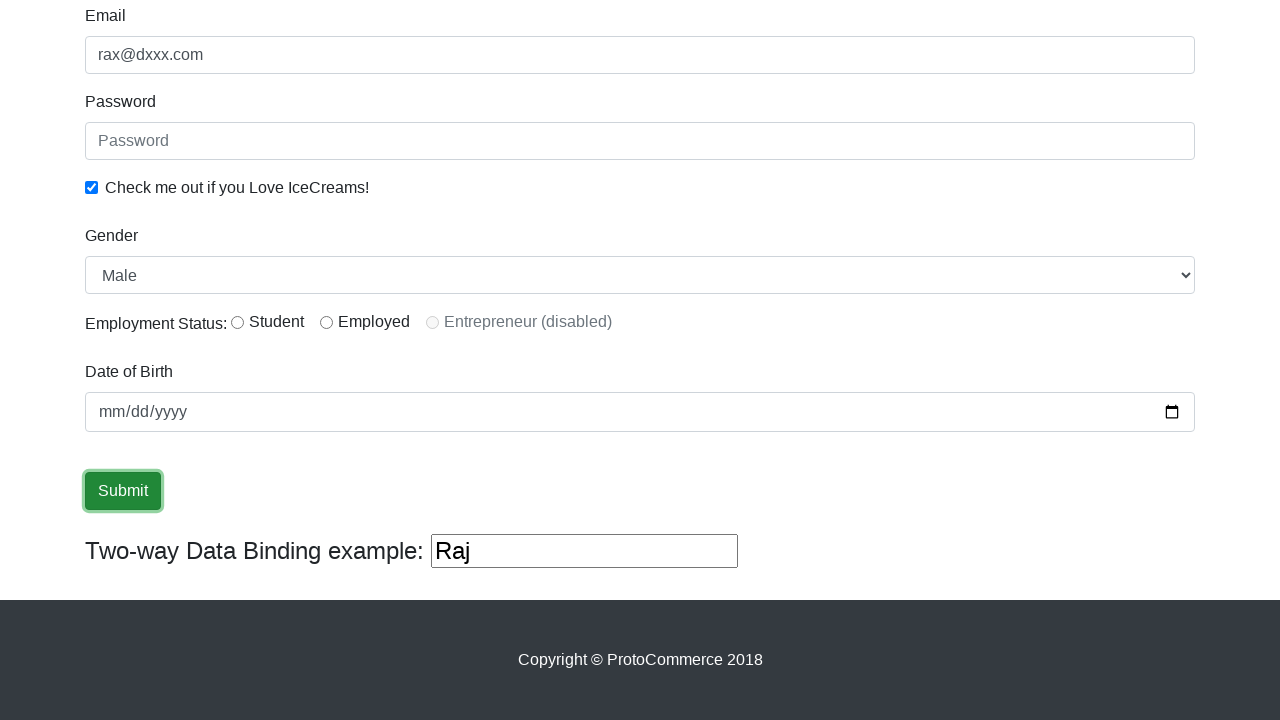

Verified 'Success' text is present in message
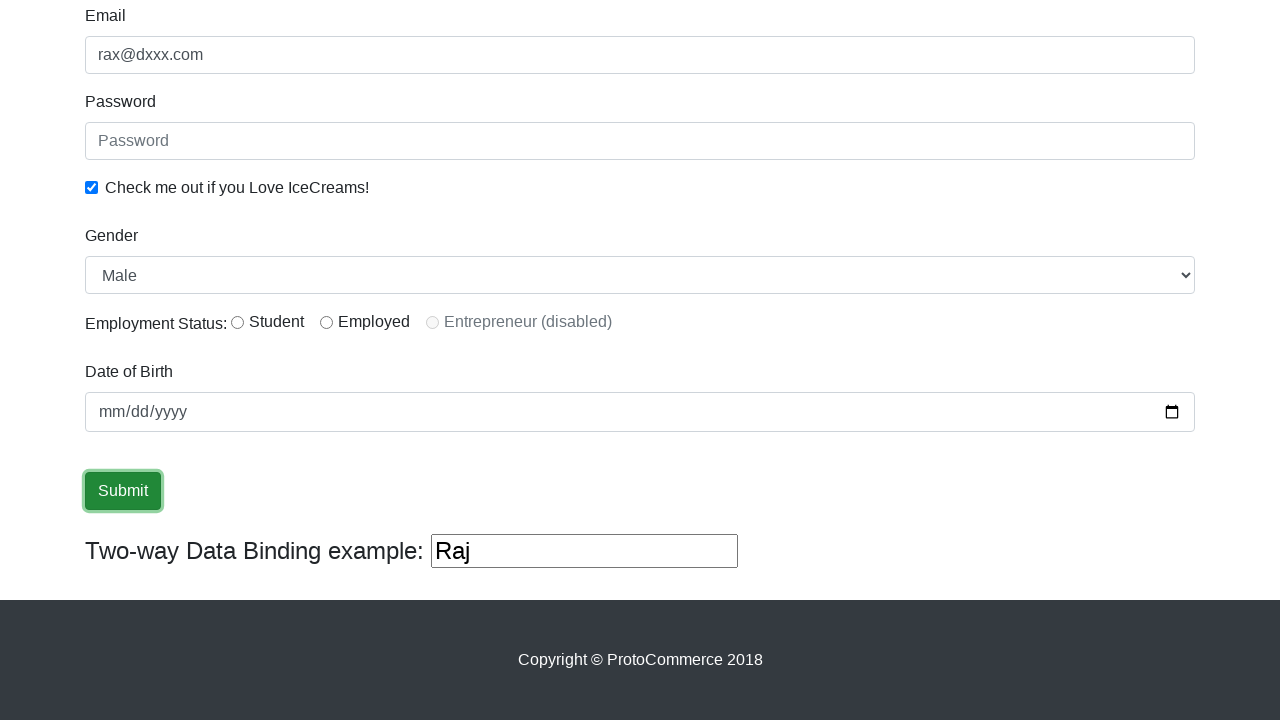

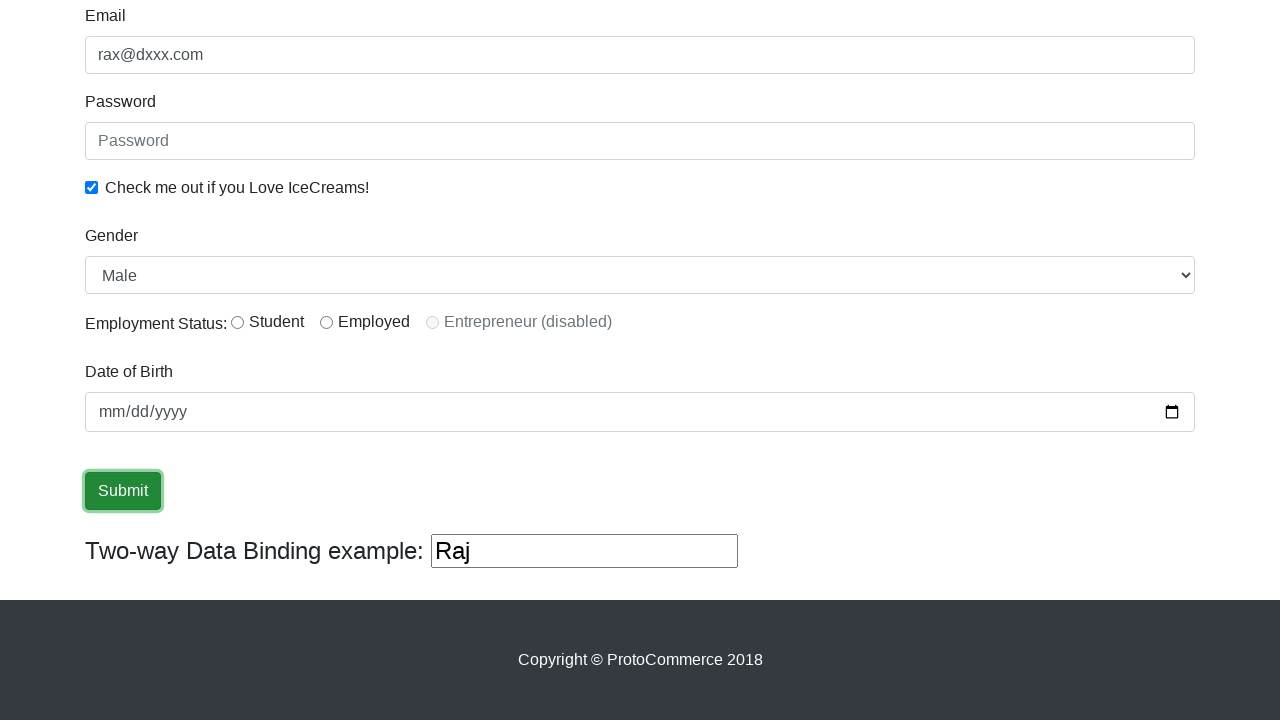